Tests the customer sorting functionality by clicking on the "First Name" column header to sort customers alphabetically, then verifies the sorting order is correct.

Starting URL: https://www.globalsqa.com/angularJs-protractor/BankingProject/#/manager

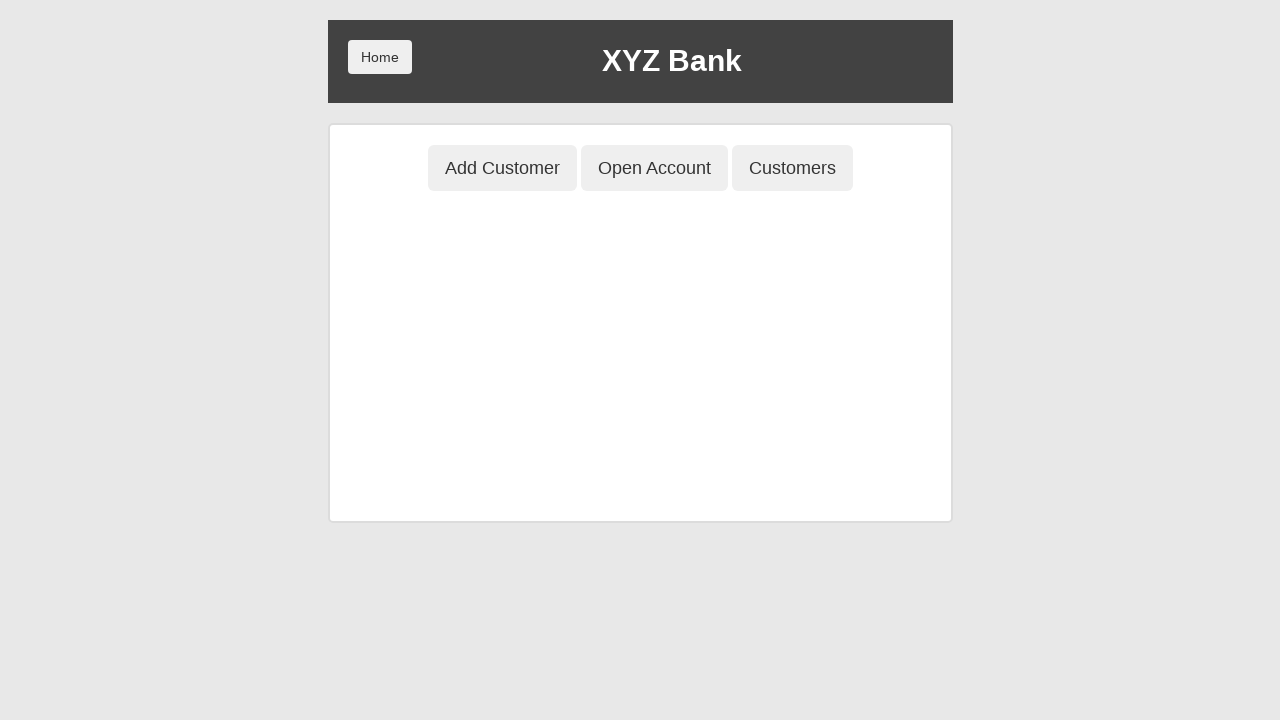

Clicked 'Customers' menu item to navigate to customer list at (792, 168) on button:has-text('Customers')
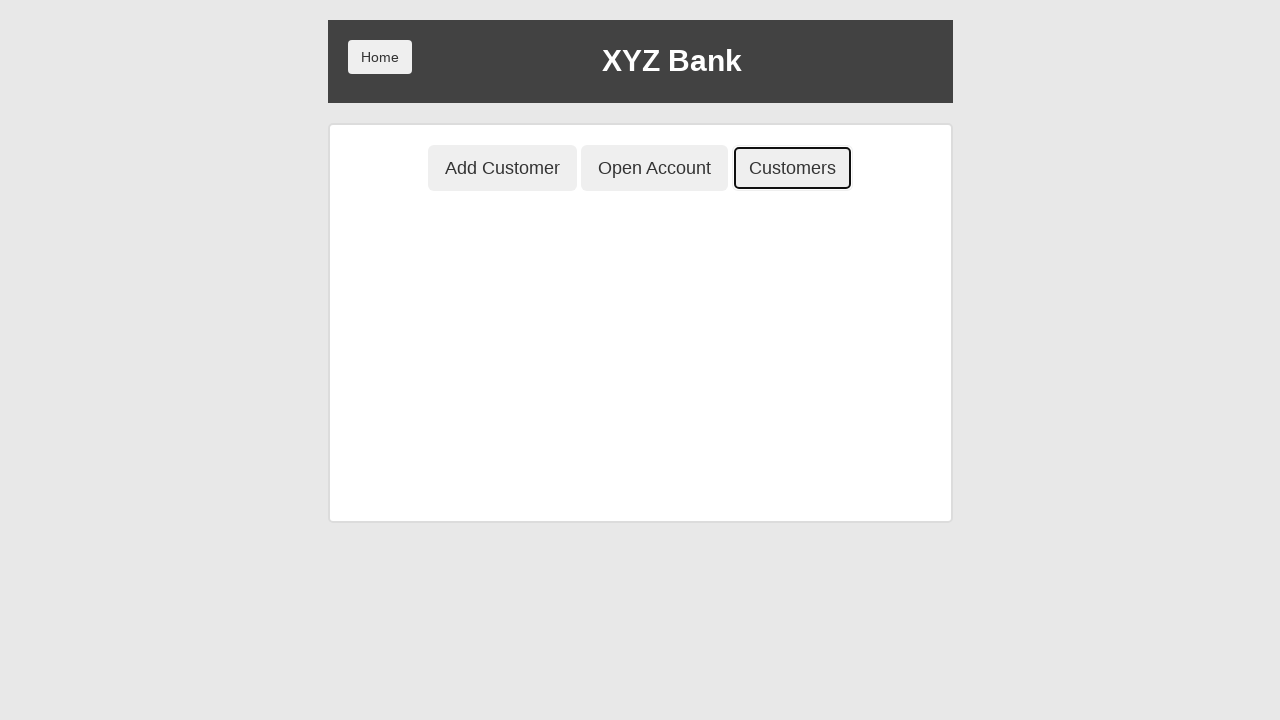

Customer table loaded
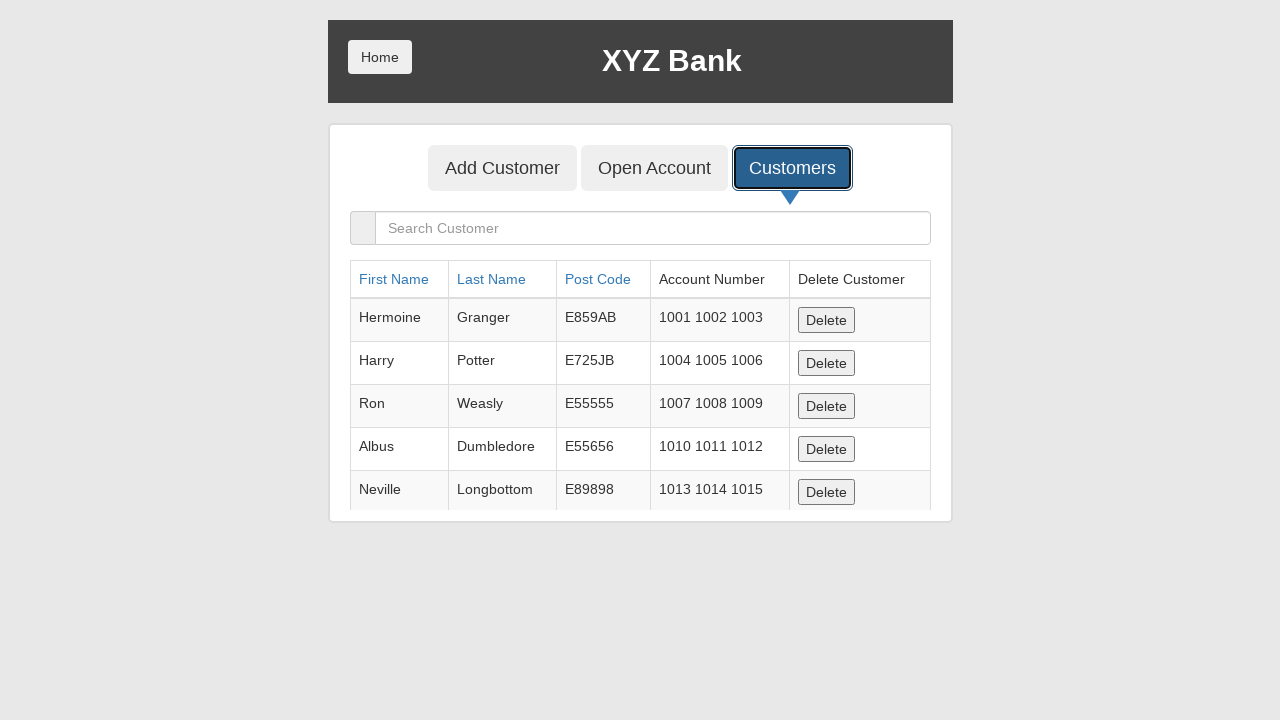

Clicked 'First Name' column header to initiate sorting at (394, 279) on a:has-text('First Name')
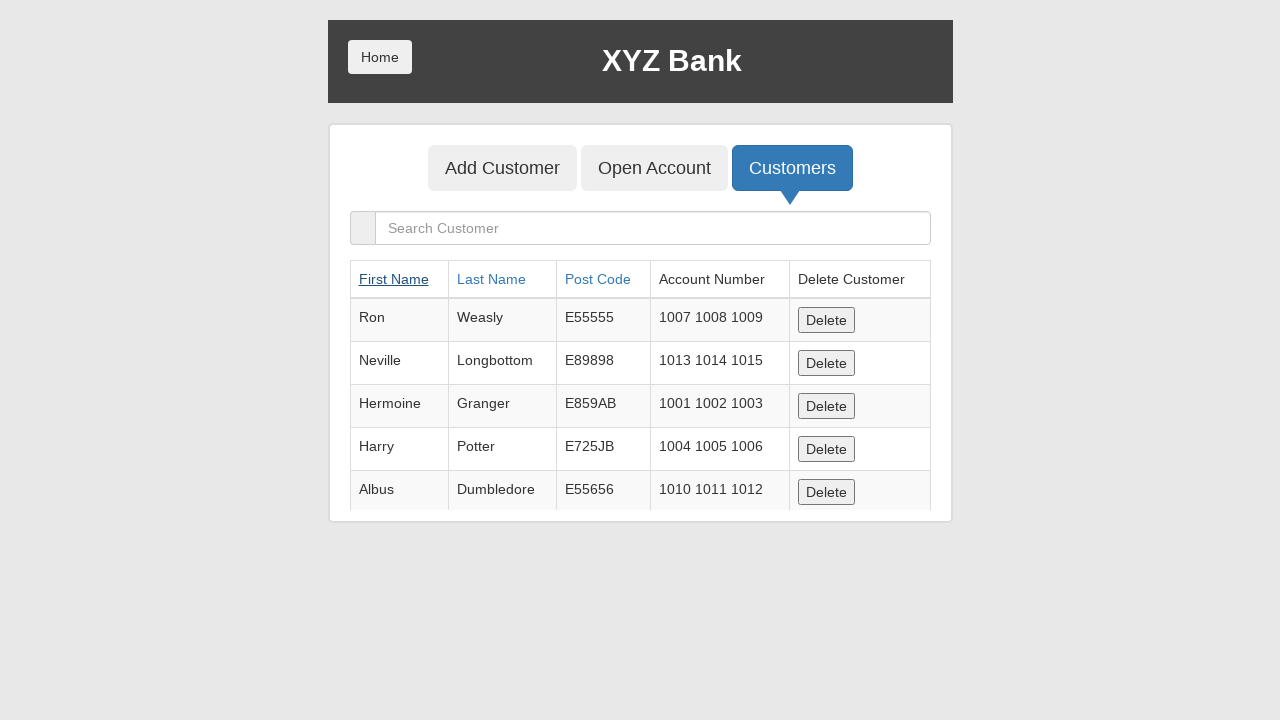

Clicked 'First Name' column header again to ensure ascending alphabetical order at (394, 279) on a:has-text('First Name')
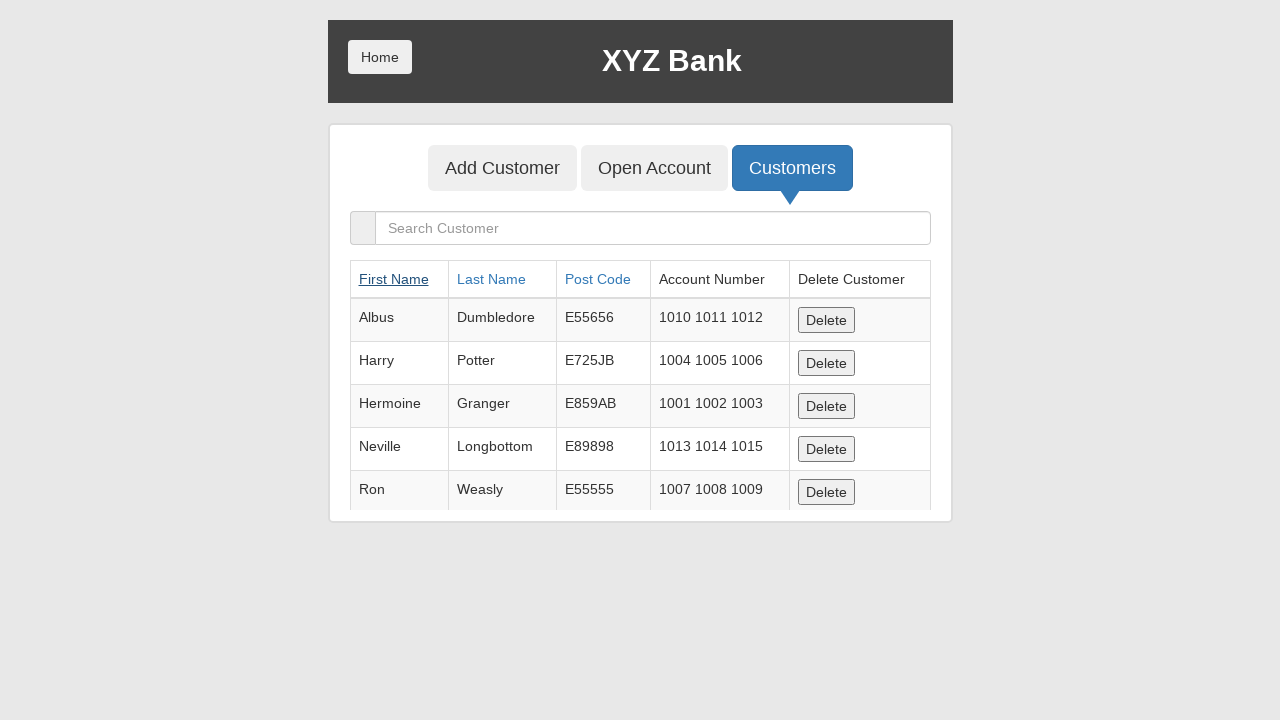

Table rows loaded and ready for verification
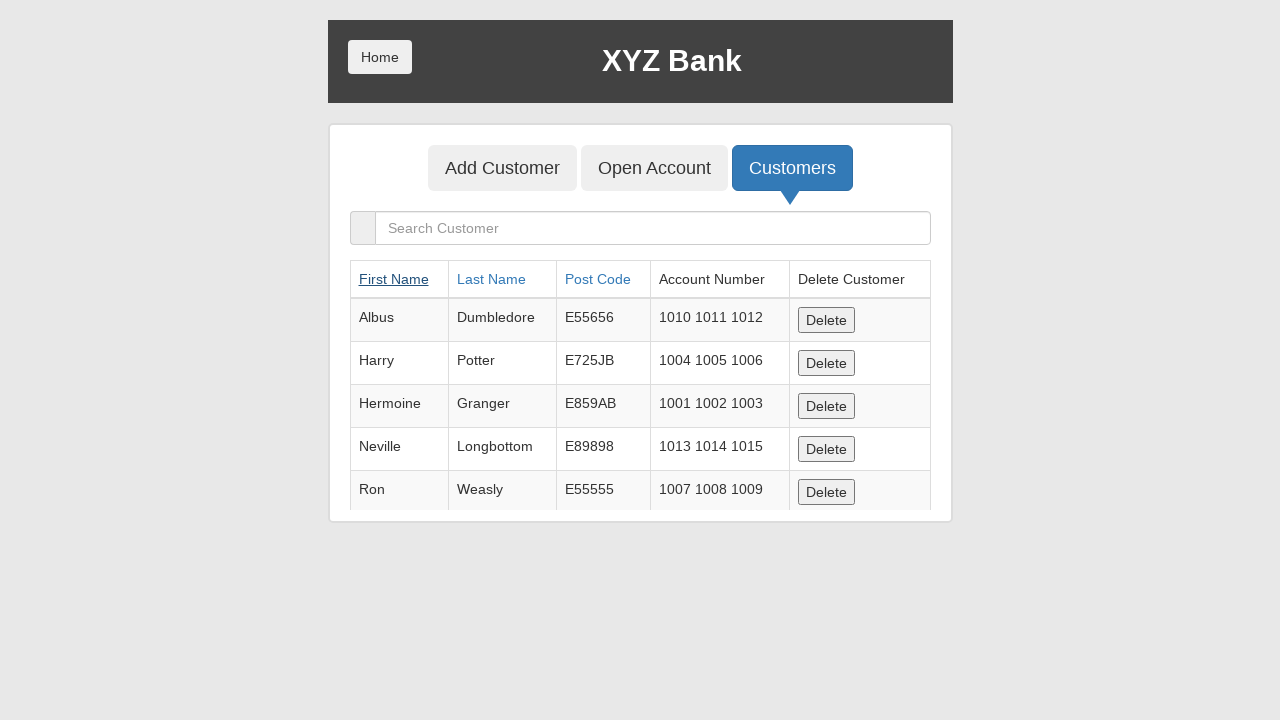

Retrieved all customer first names from table
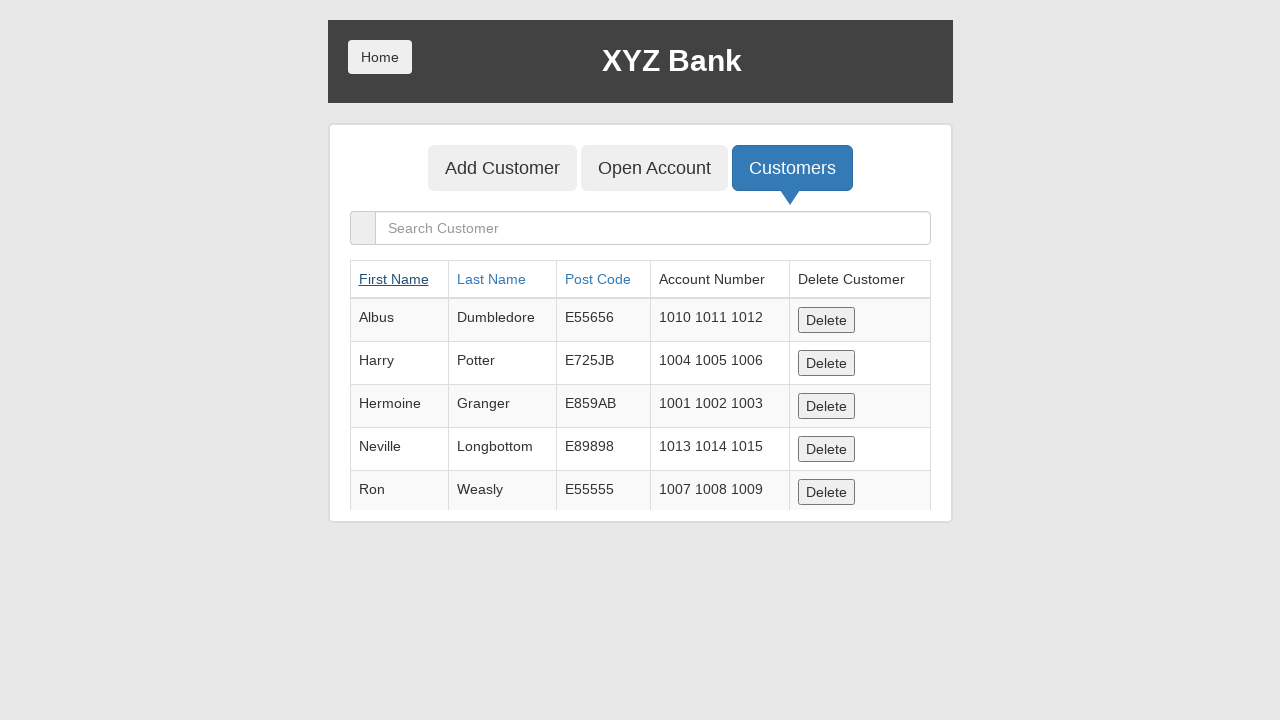

Verified that customers are sorted alphabetically by first name
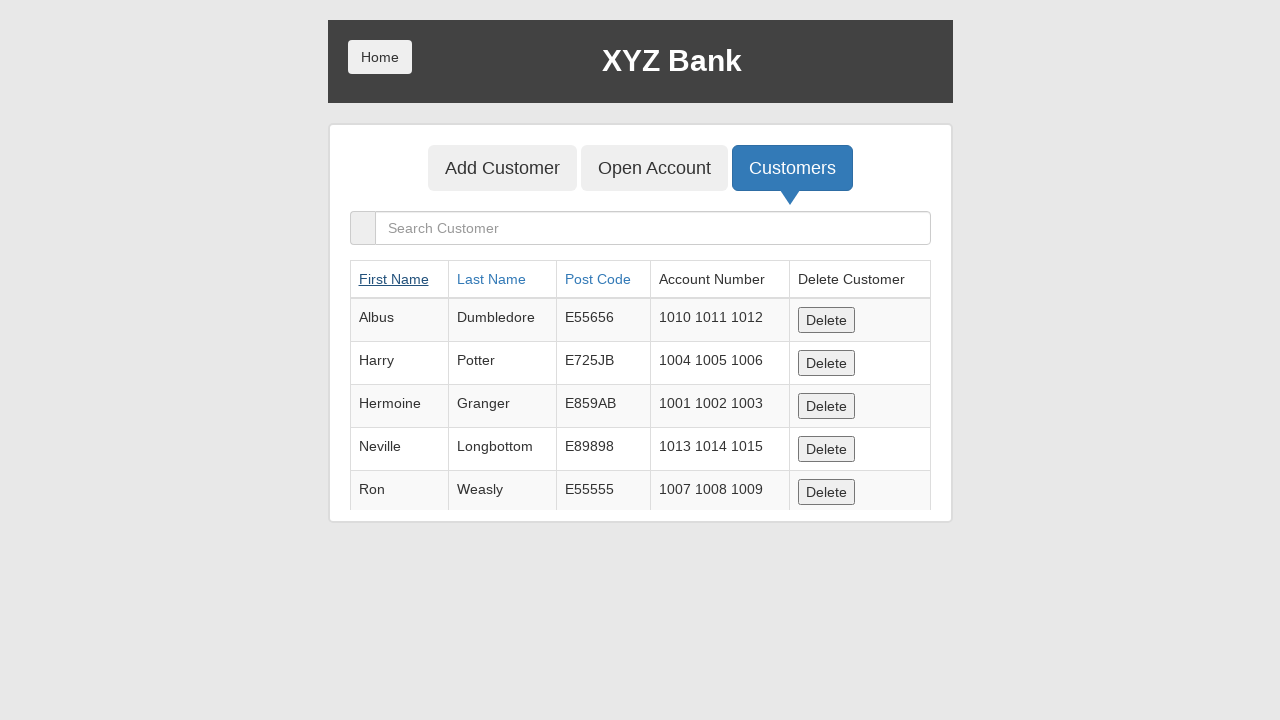

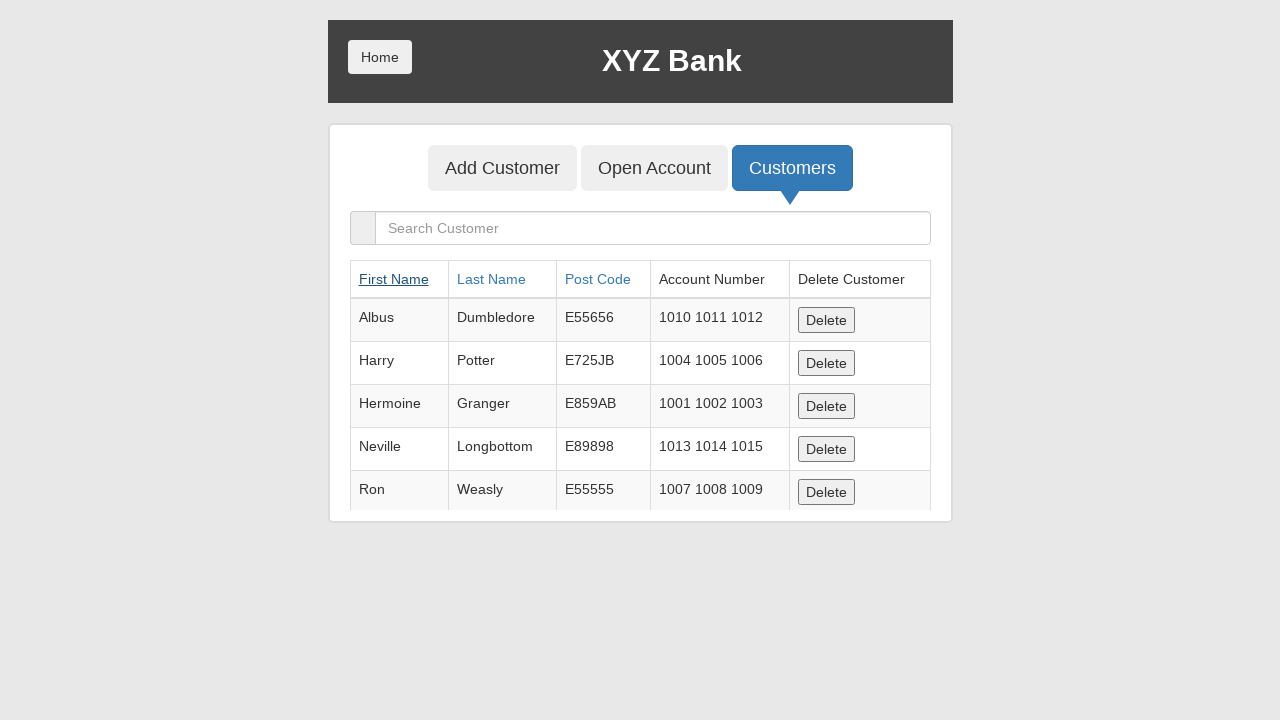